Tests complete checkout flow by adding item to cart, proceeding to checkout, filling billing details form, selecting payment method, and placing an order.

Starting URL: https://practice.automationtesting.in/

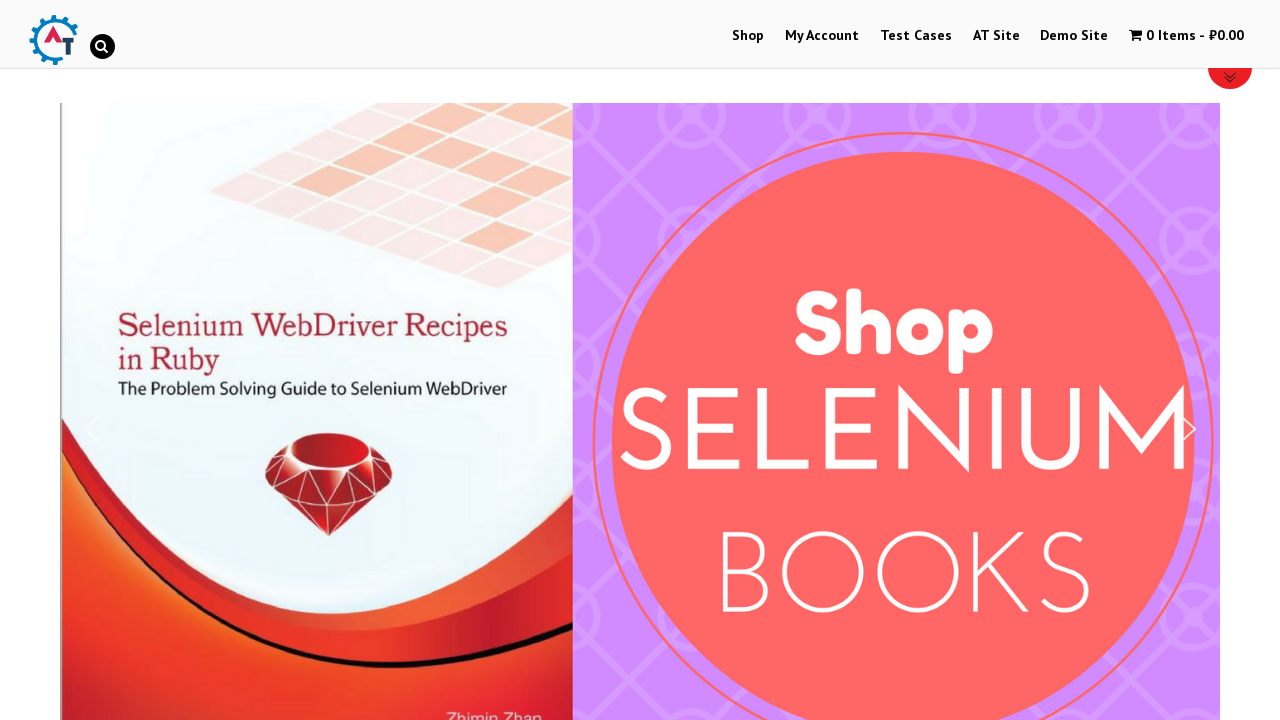

Clicked on Shop link at (748, 36) on text=Shop
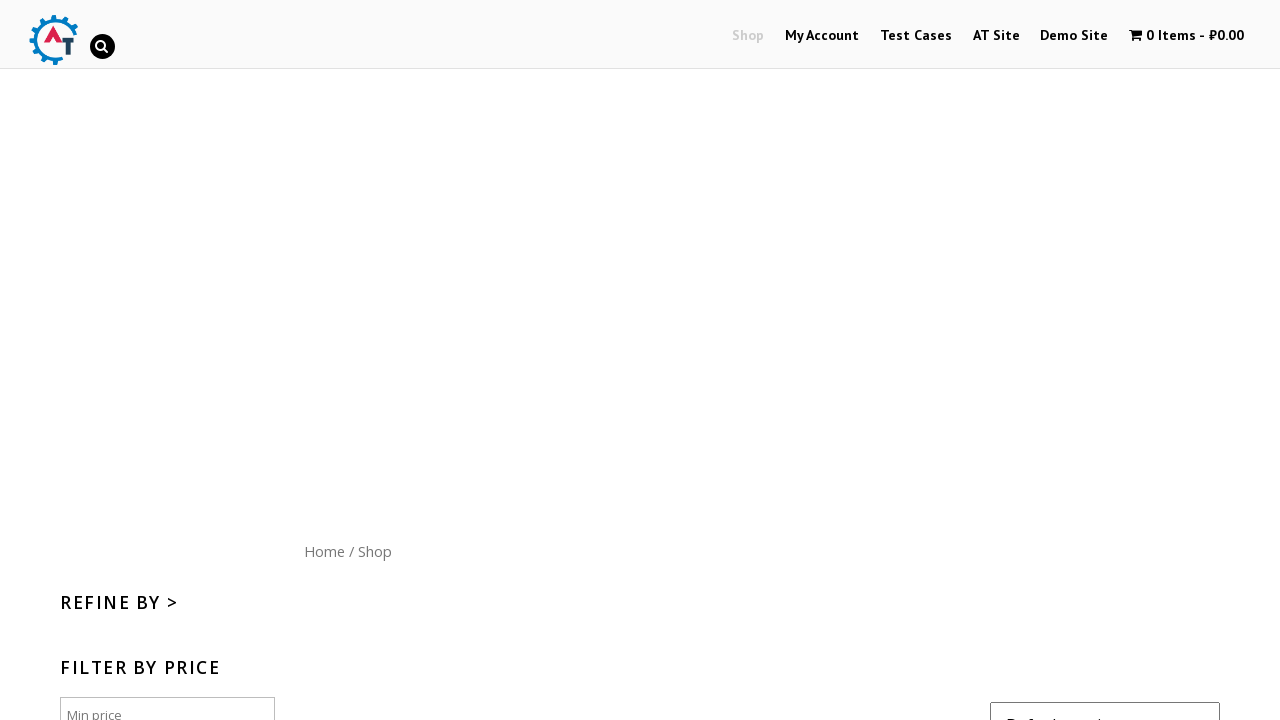

Scrolled down 1200px to view products
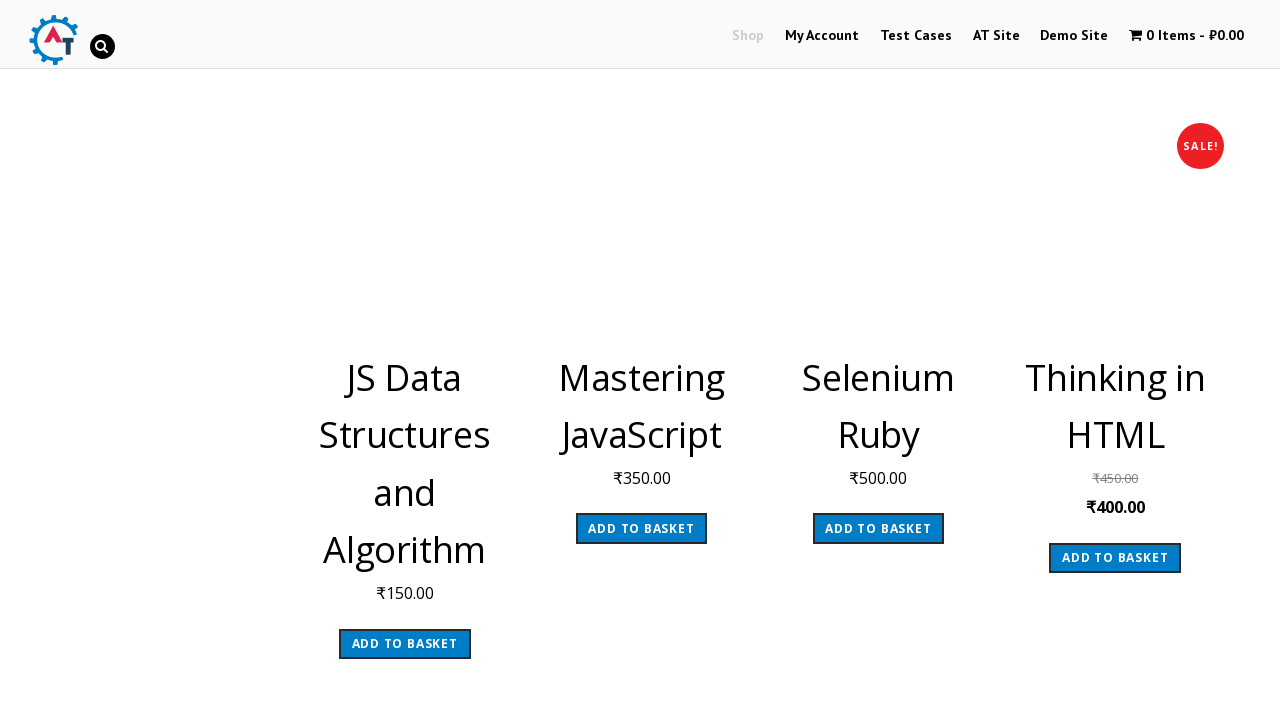

Clicked Add to Cart button on a product at (405, 705) on .add_to_cart_button.ajax_add_to_cart
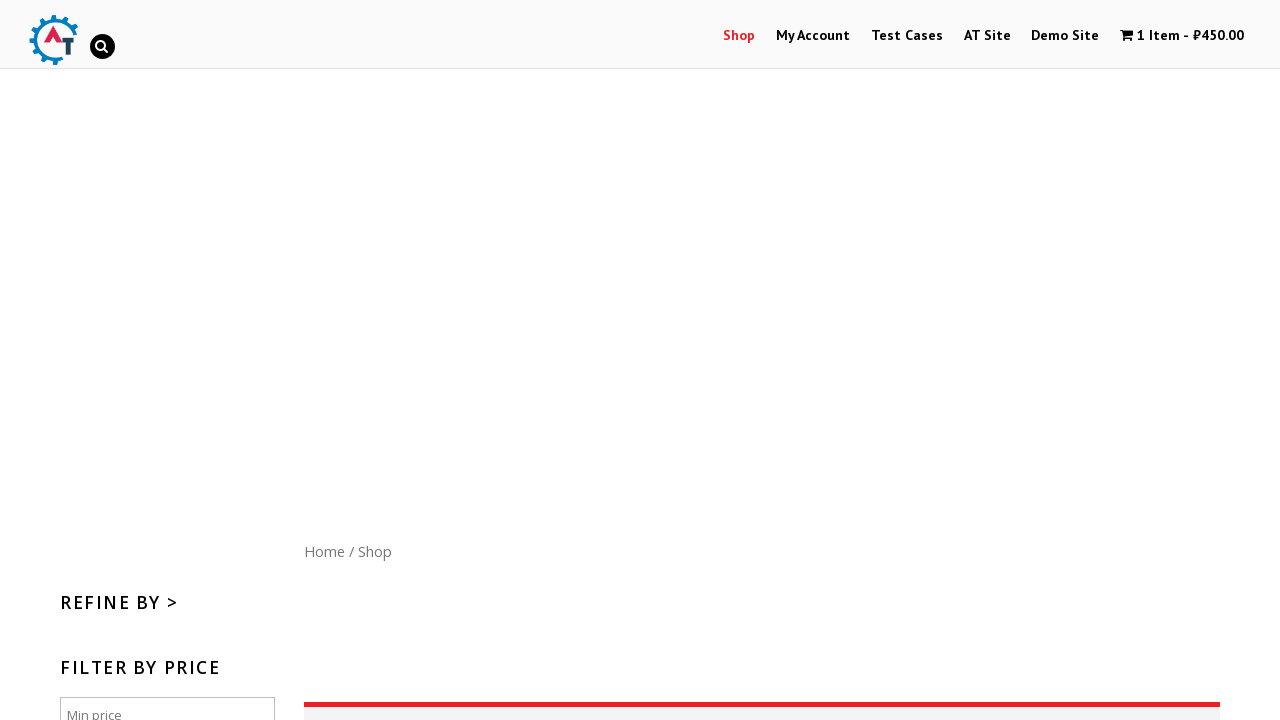

Clicked on shopping cart icon to view cart contents at (1182, 36) on .wpmenucart-contents
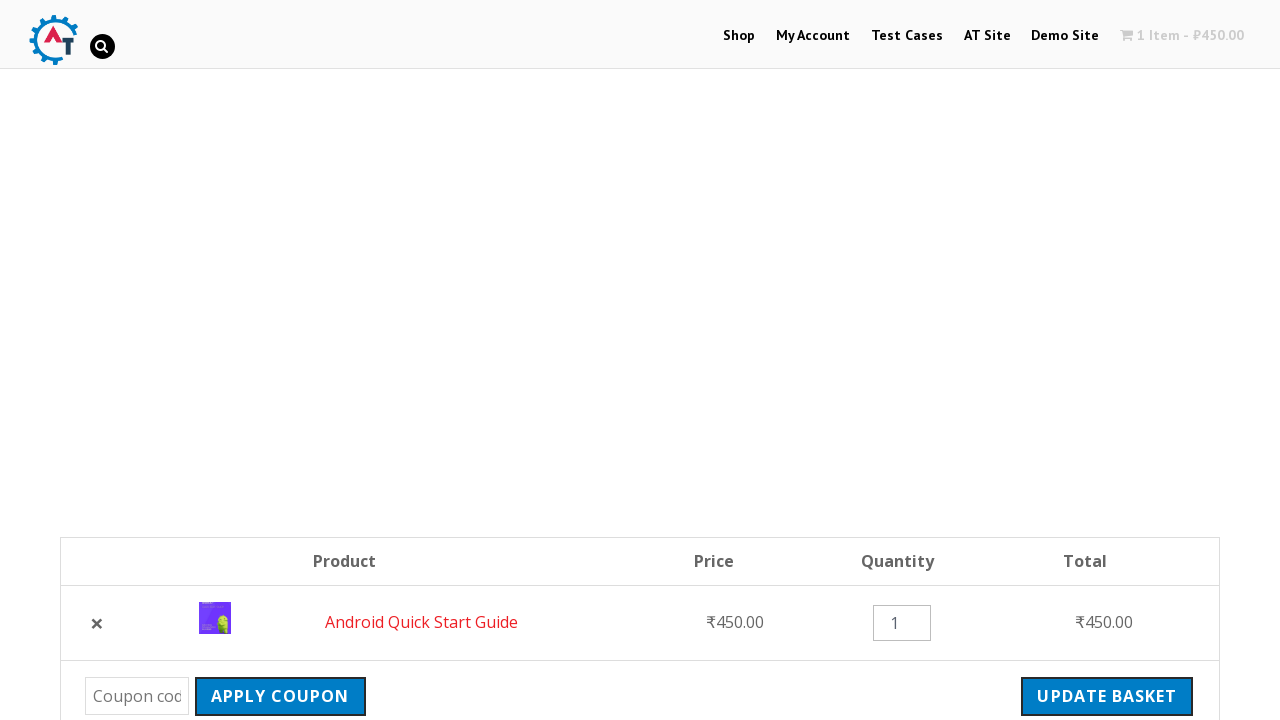

Checkout button loaded and is visible
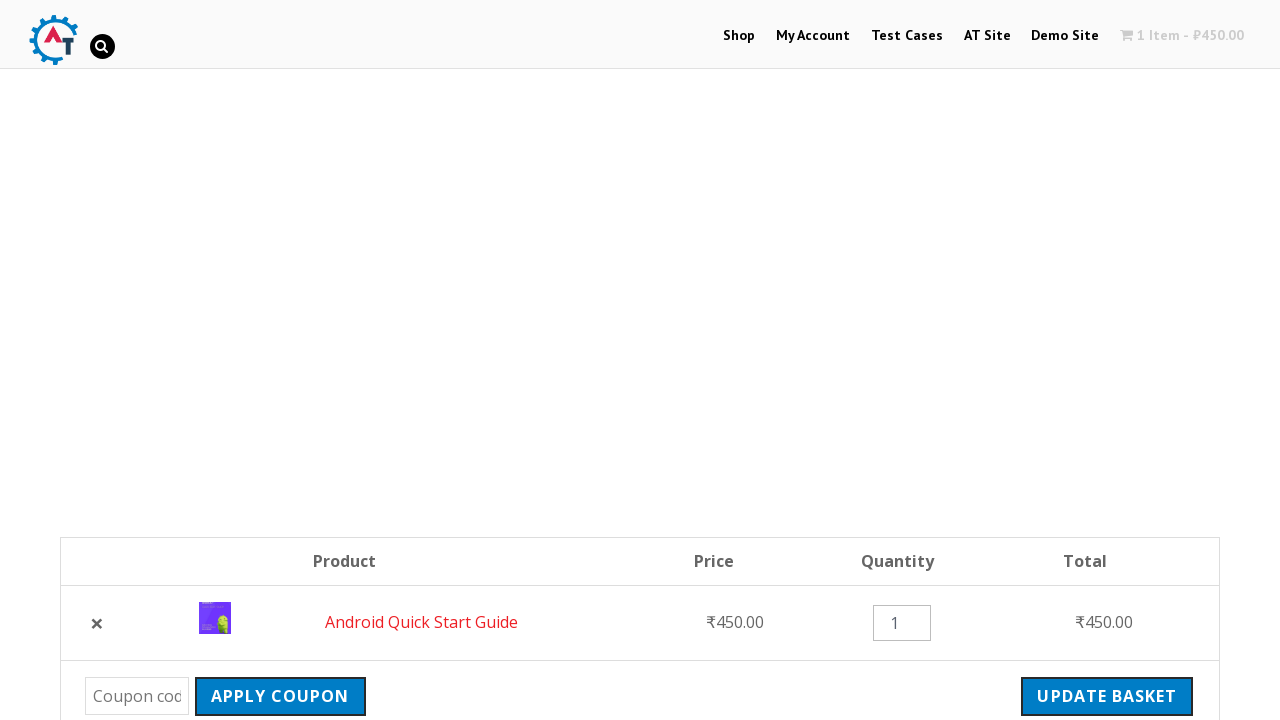

Clicked Checkout button to proceed to checkout page at (1098, 360) on .checkout-button
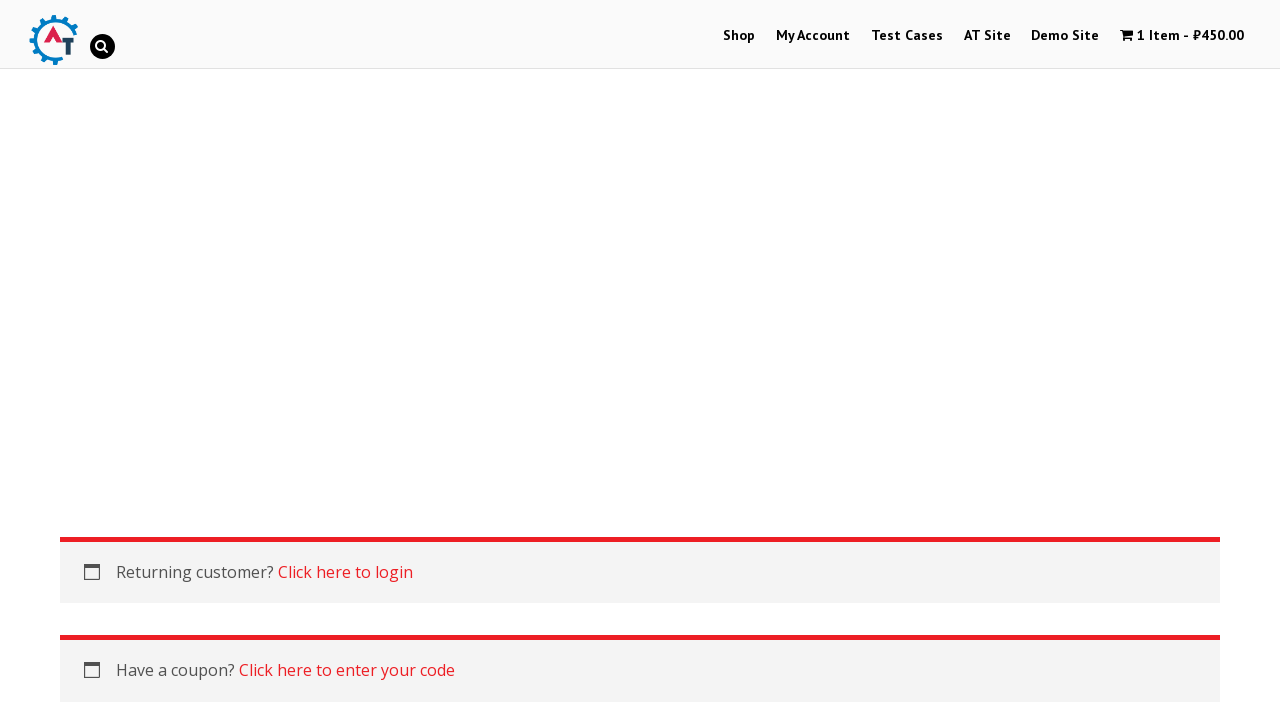

Filled billing first name with 'Marcus' on #billing_first_name
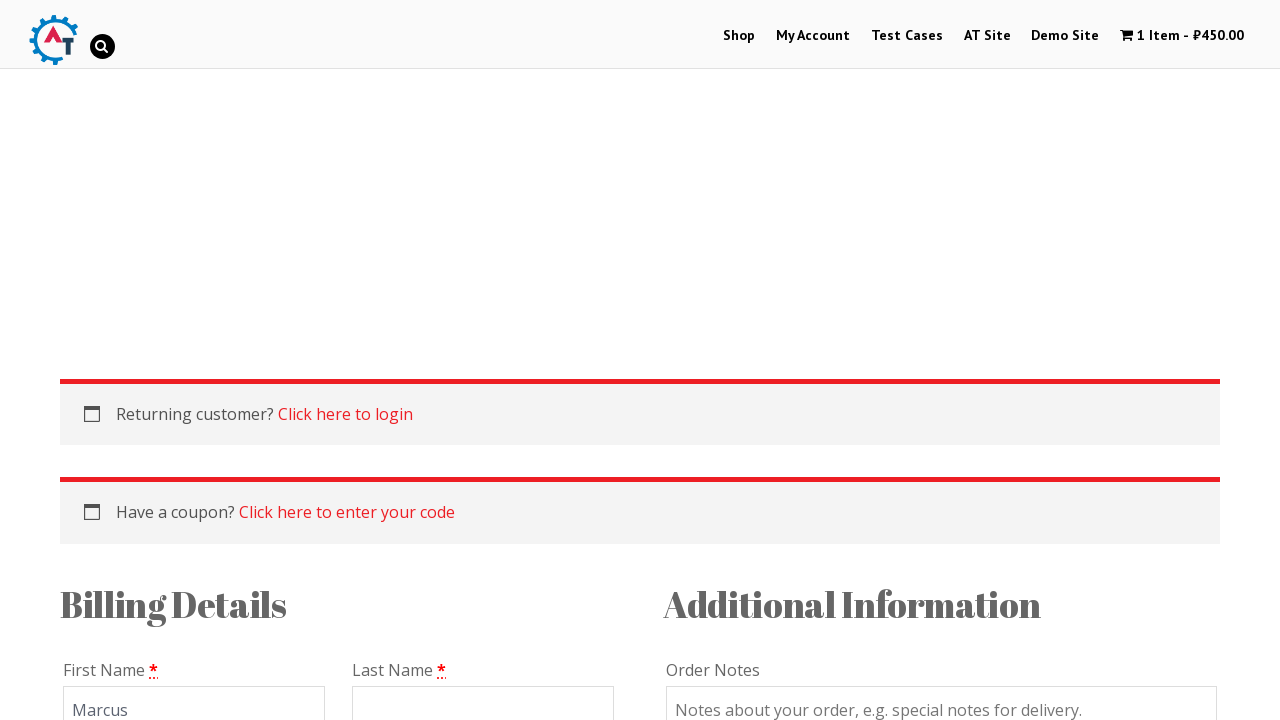

Filled billing last name with 'Thompson' on #billing_last_name
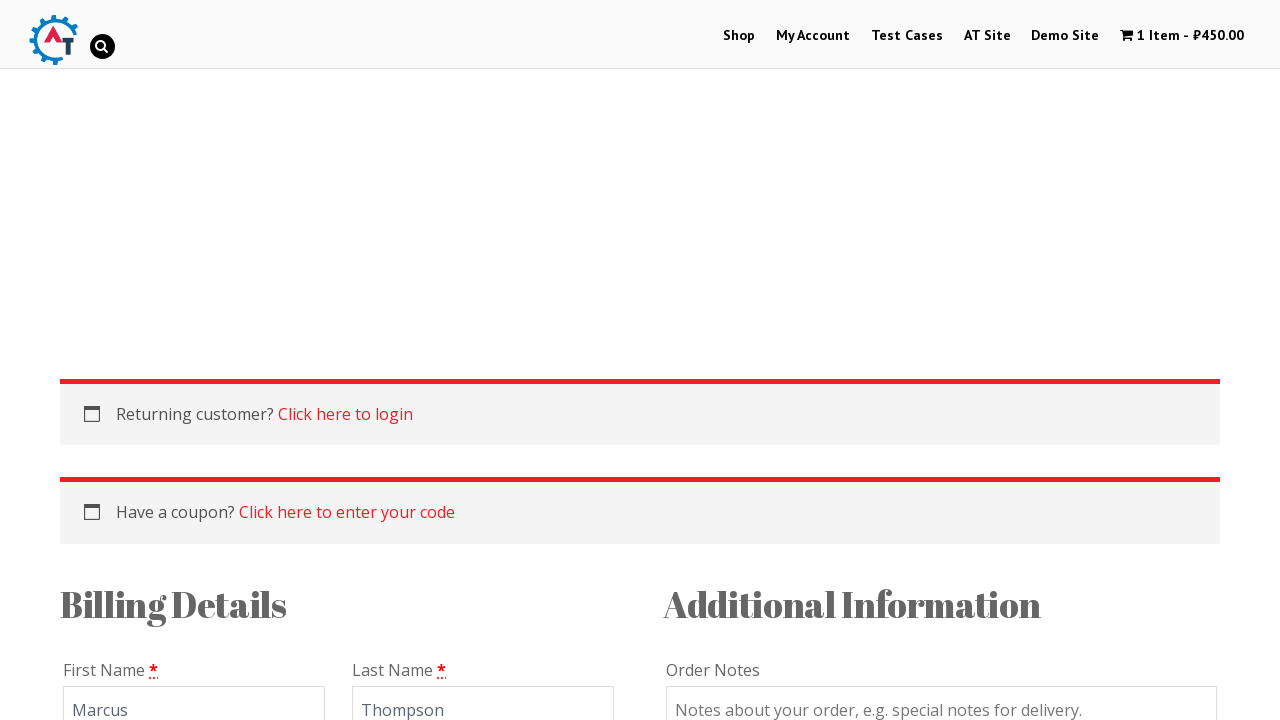

Filled email with 'marcus.thompson@testmail.com' on #billing_email
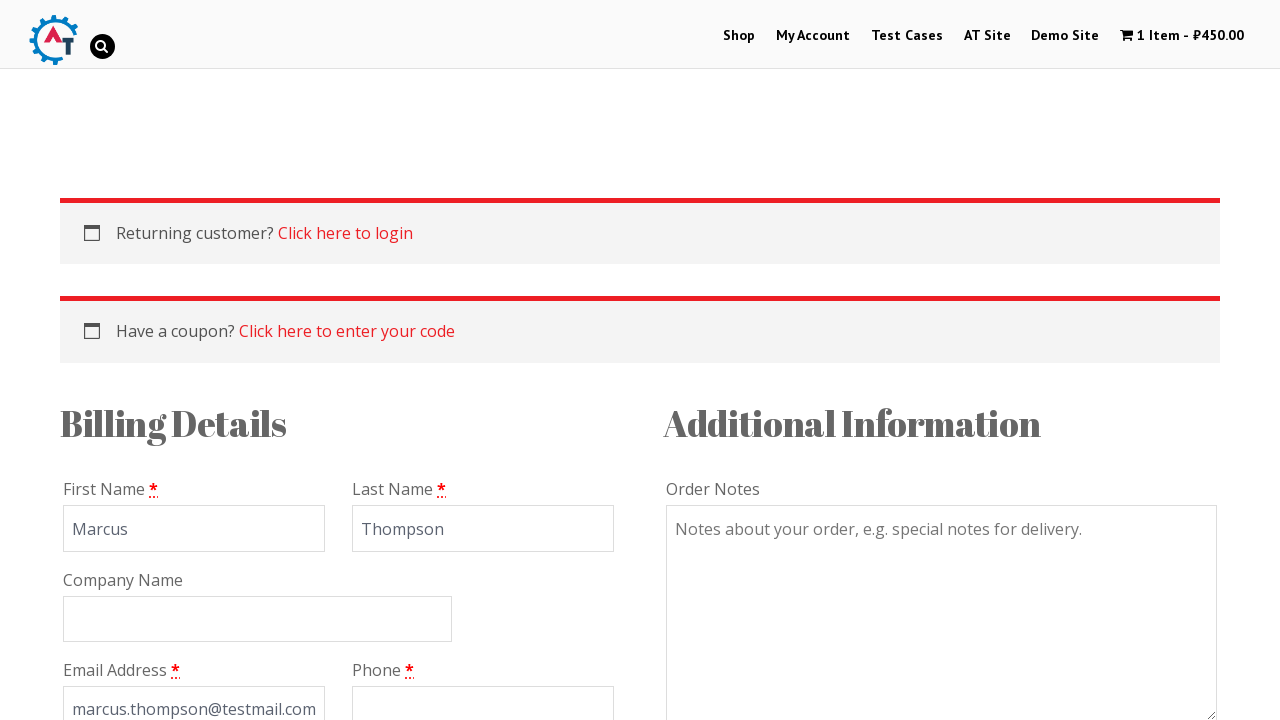

Filled phone number with '5551234567' on #billing_phone
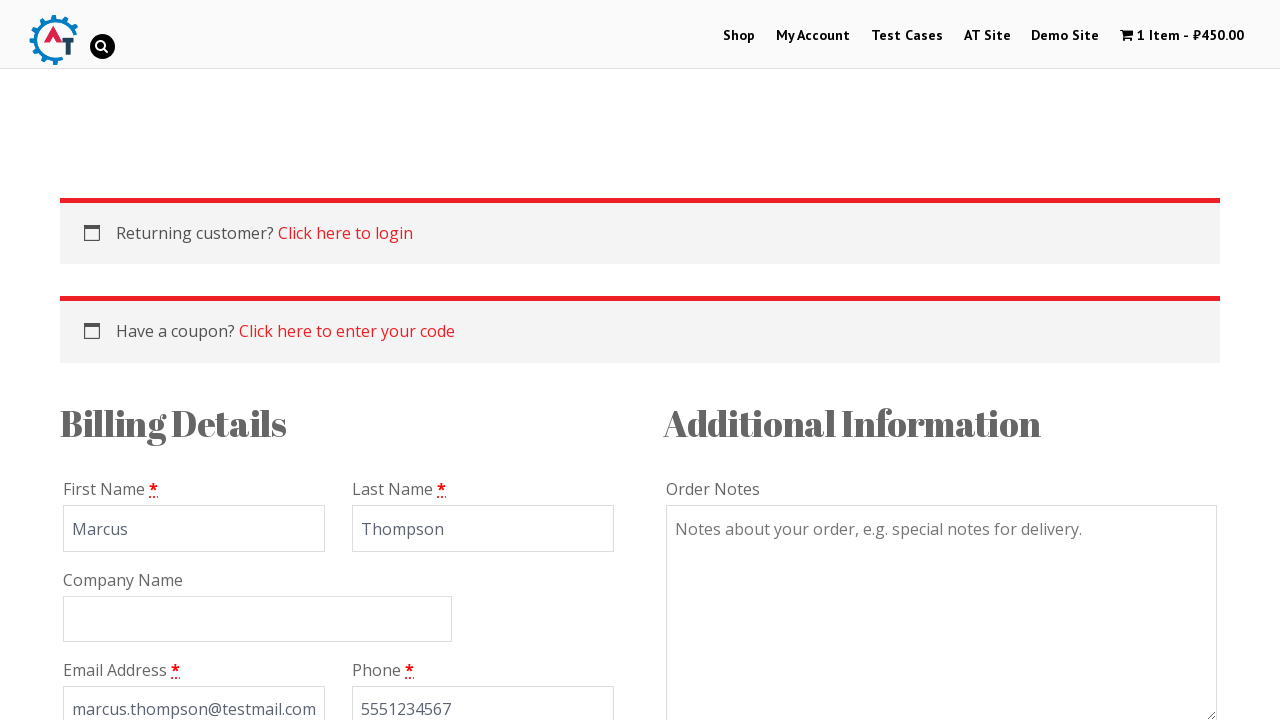

Clicked on country dropdown to open it at (338, 392) on #s2id_billing_country
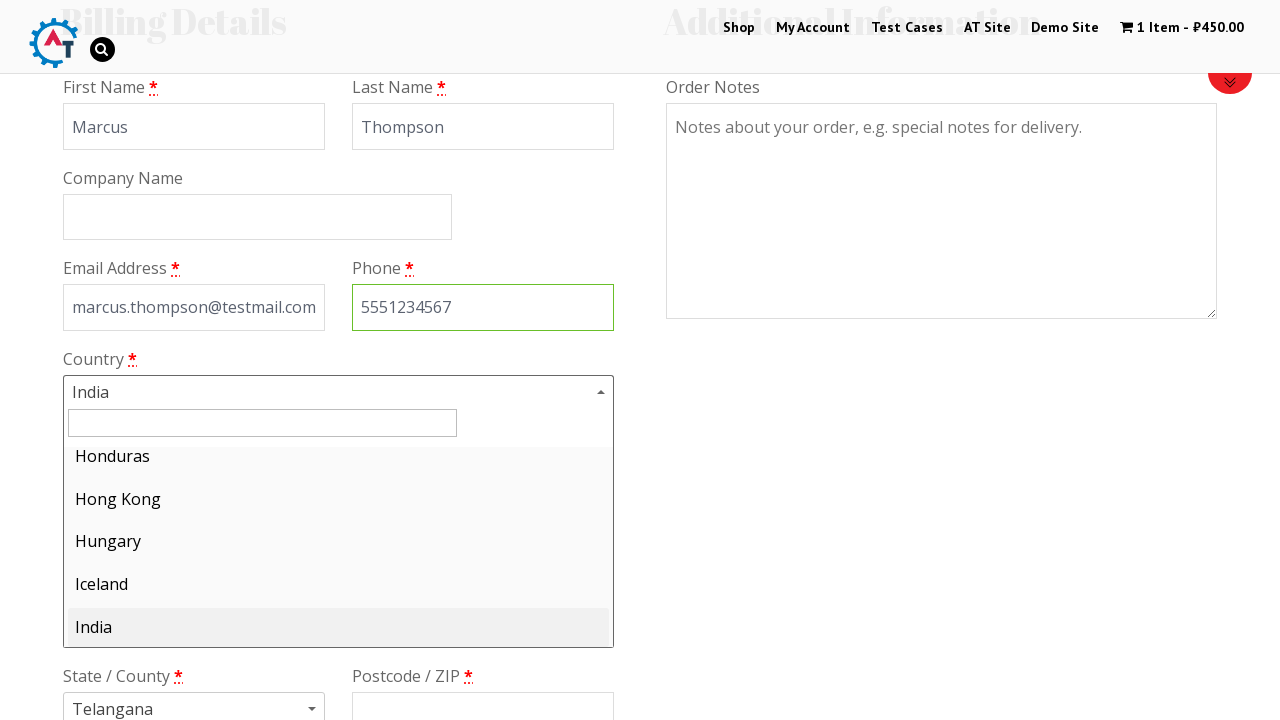

Typed 'india' in country search field on #s2id_autogen1_search
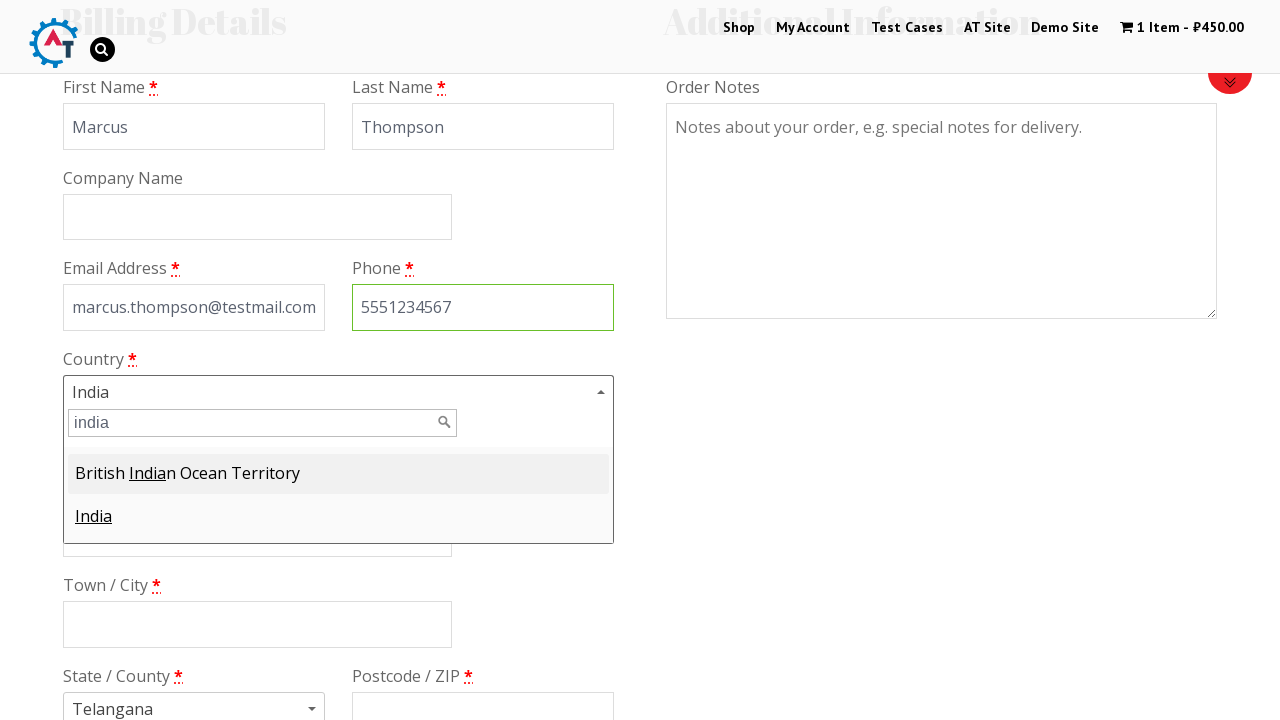

Selected India from country dropdown at (148, 473) on .select2-match
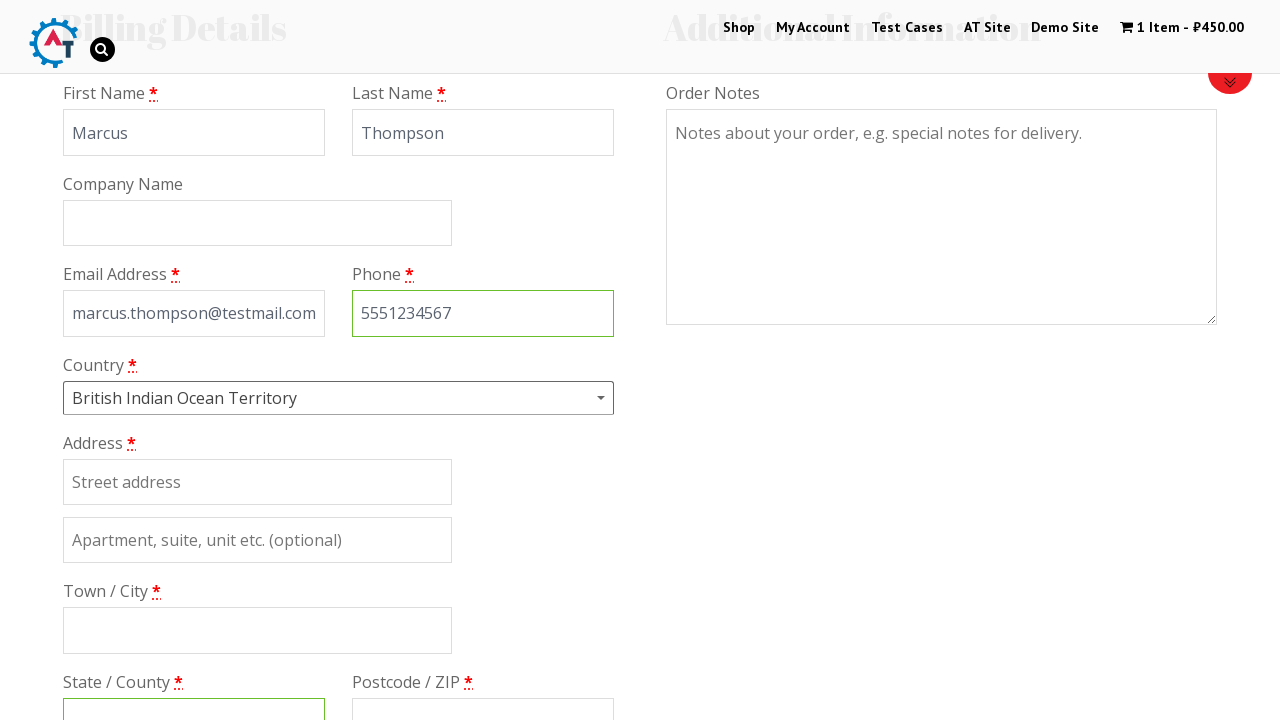

Filled street address with '123 Test Street' on #billing_address_1
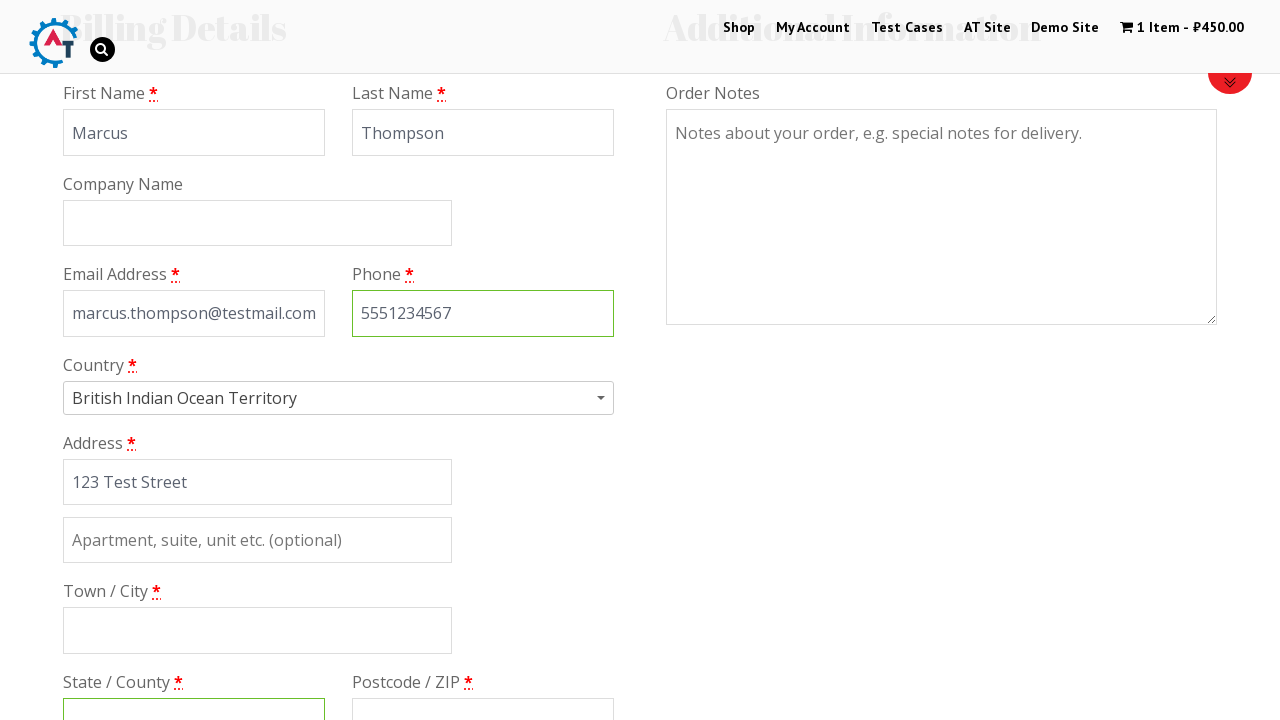

Filled city with 'Mumbai' on #billing_city
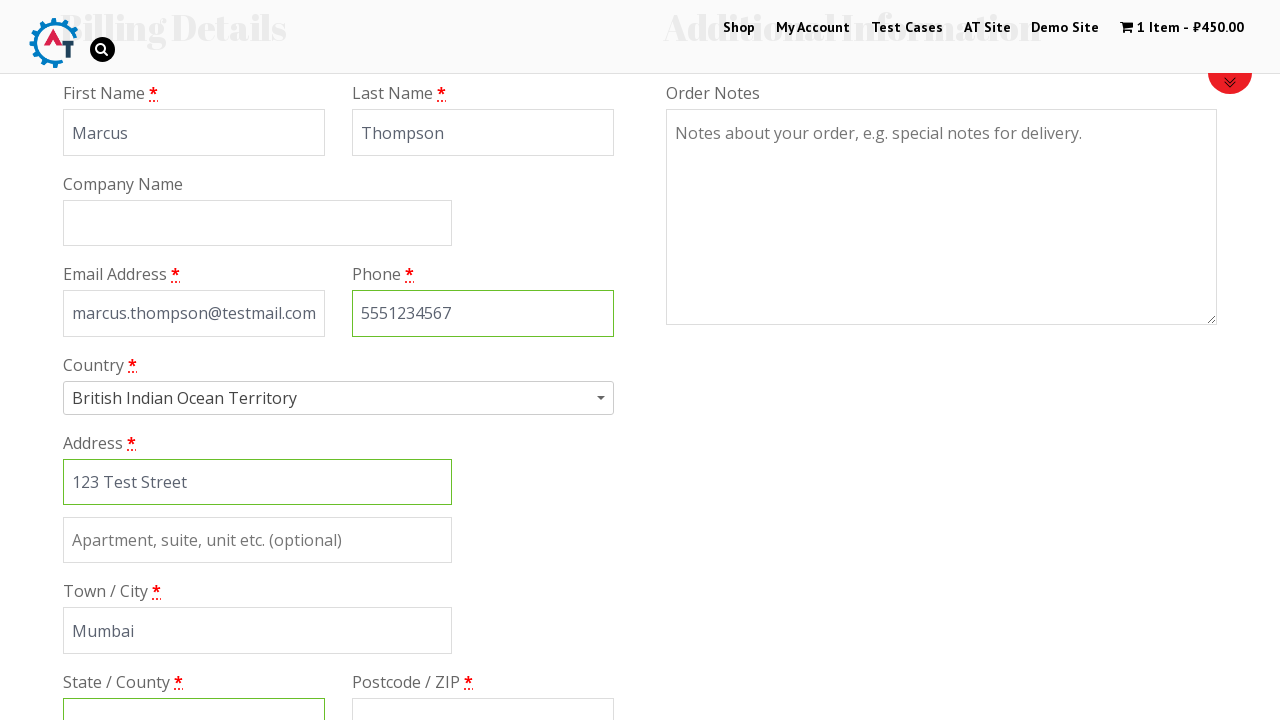

Filled state with 'Maharashtra' on #billing_state
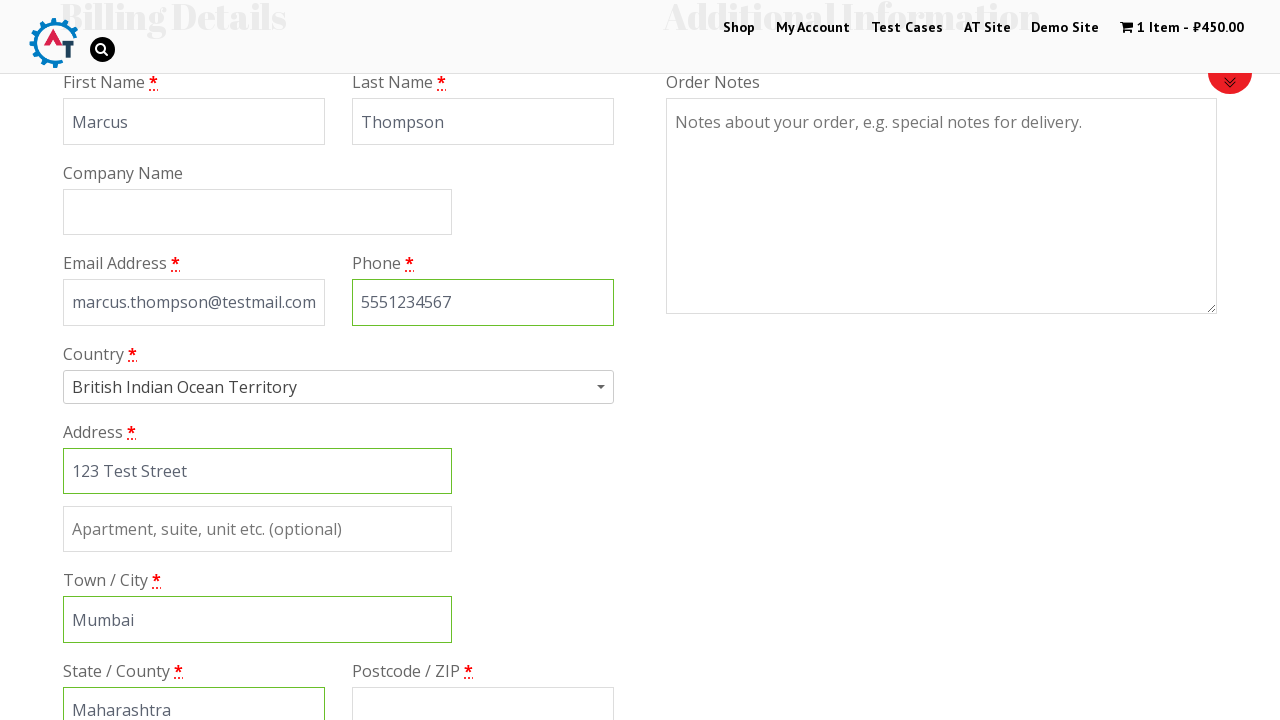

Filled postcode with '400001' on #billing_postcode
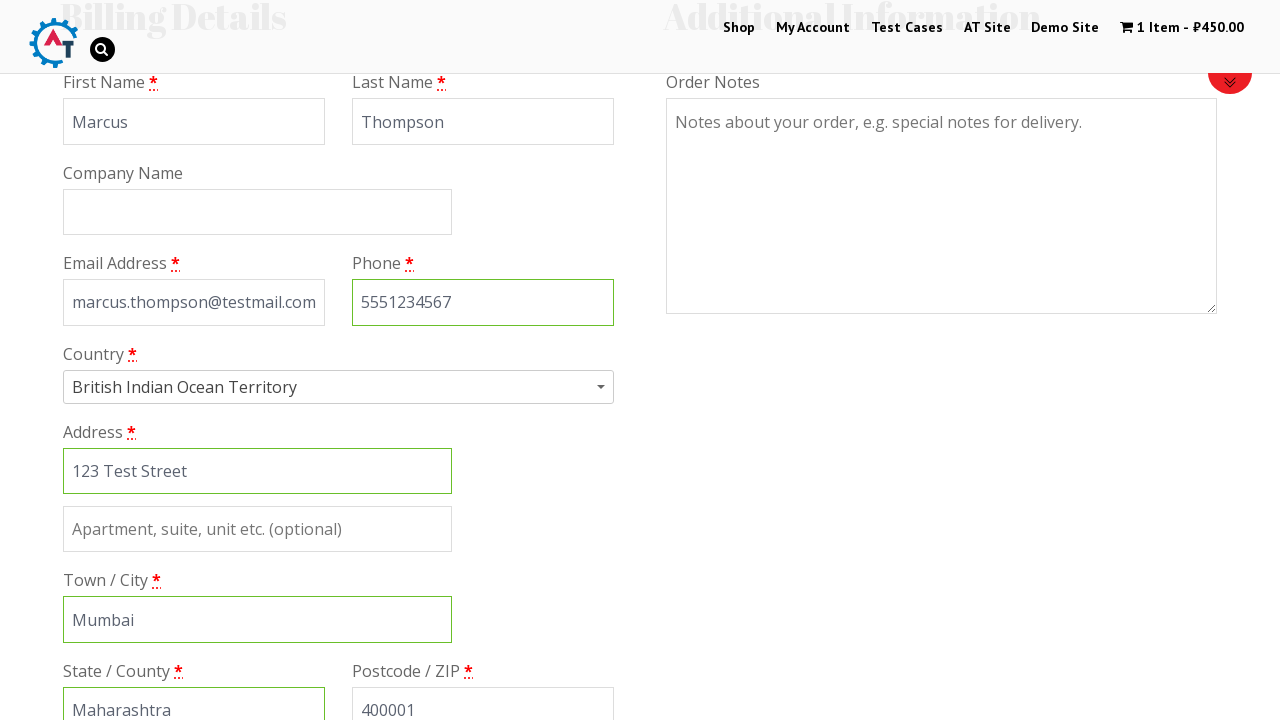

Scrolled down 600px to view payment section
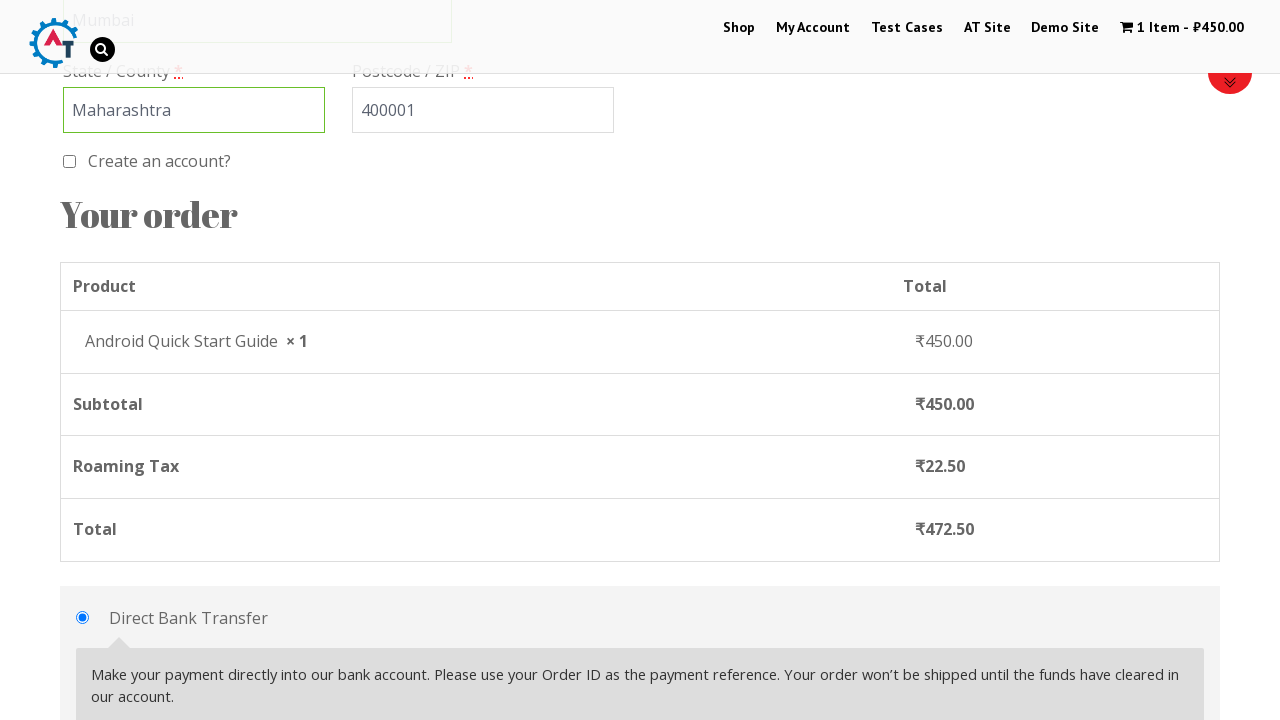

Selected Check/Cheque payment method at (82, 360) on #payment_method_cheque
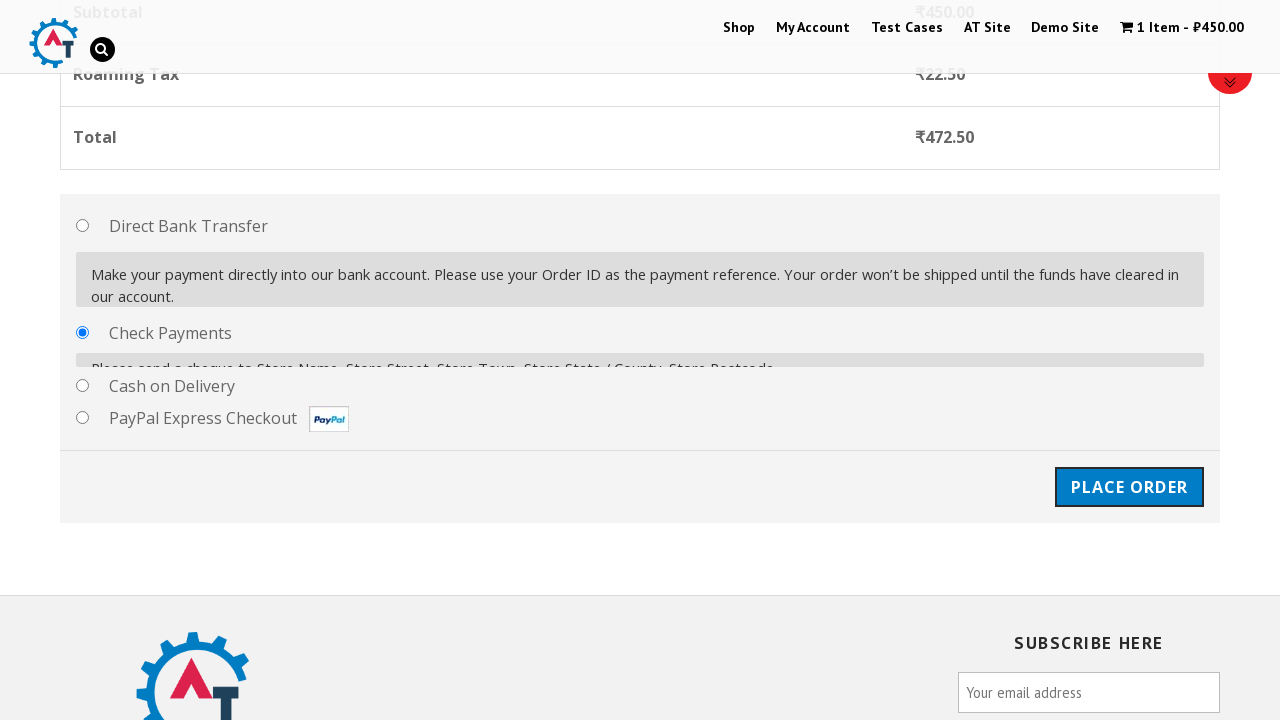

Clicked Place Order button to complete purchase at (1129, 471) on #place_order
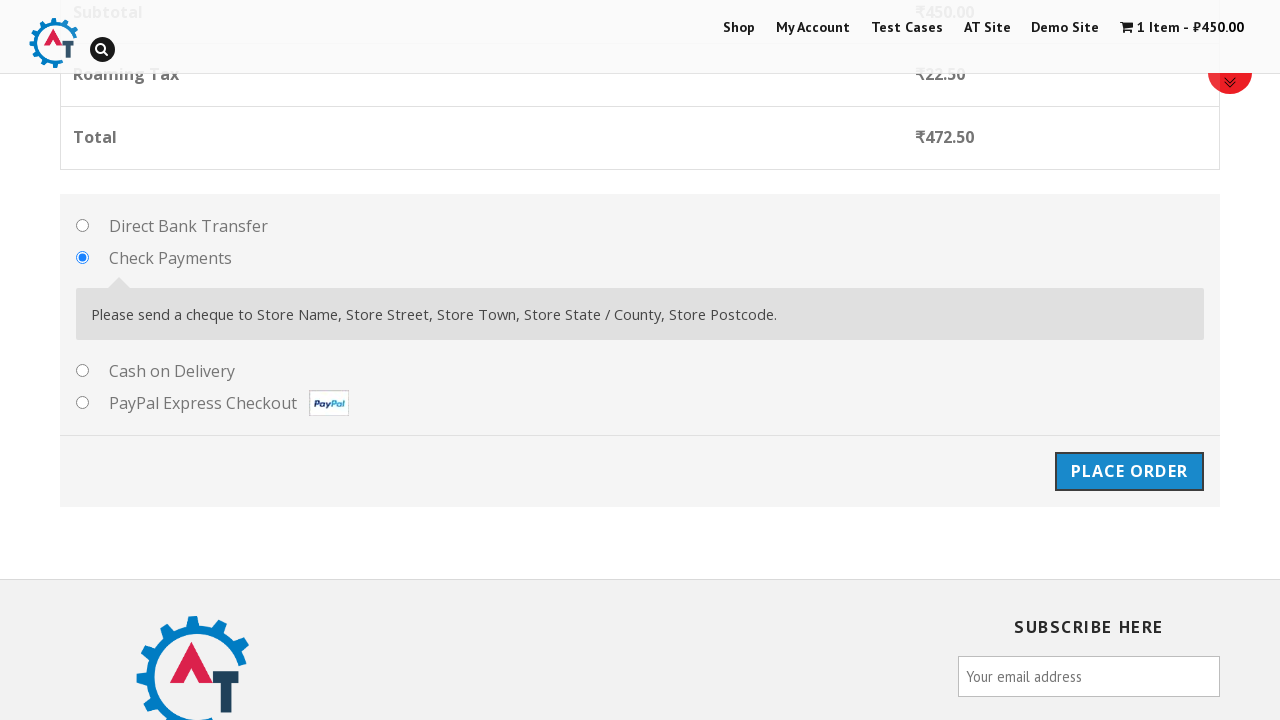

Order confirmation page loaded with thank you message
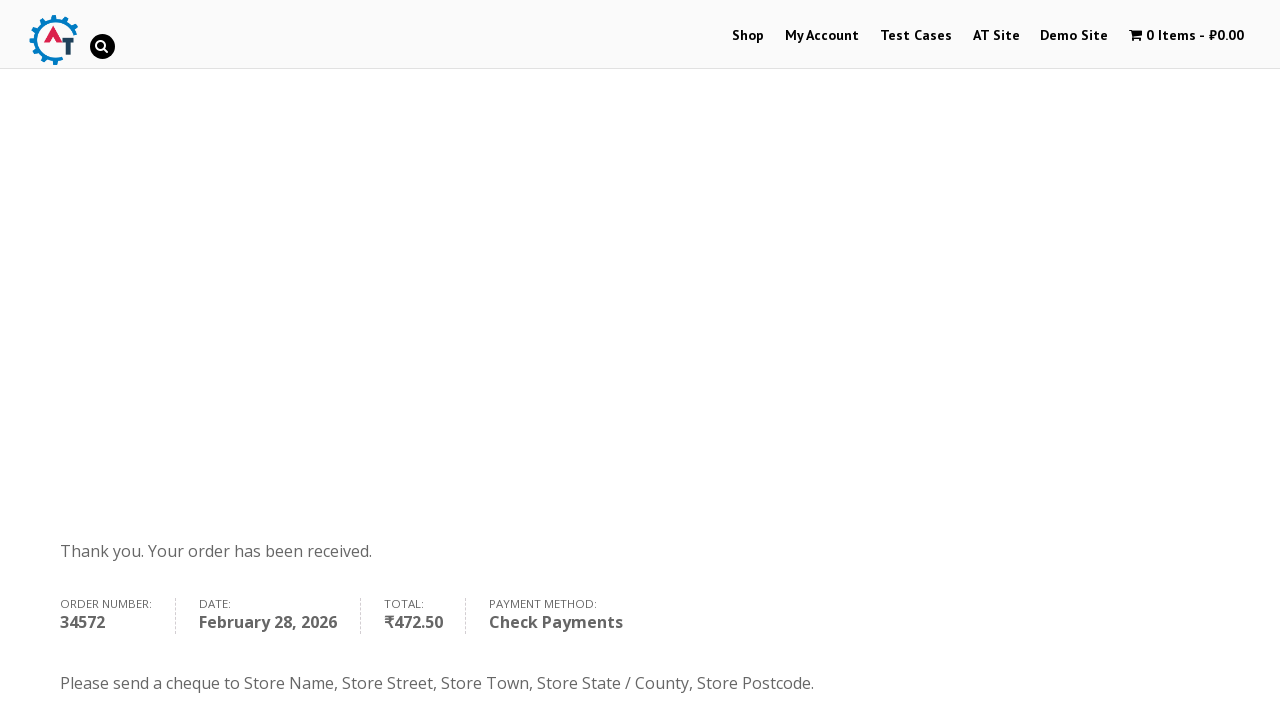

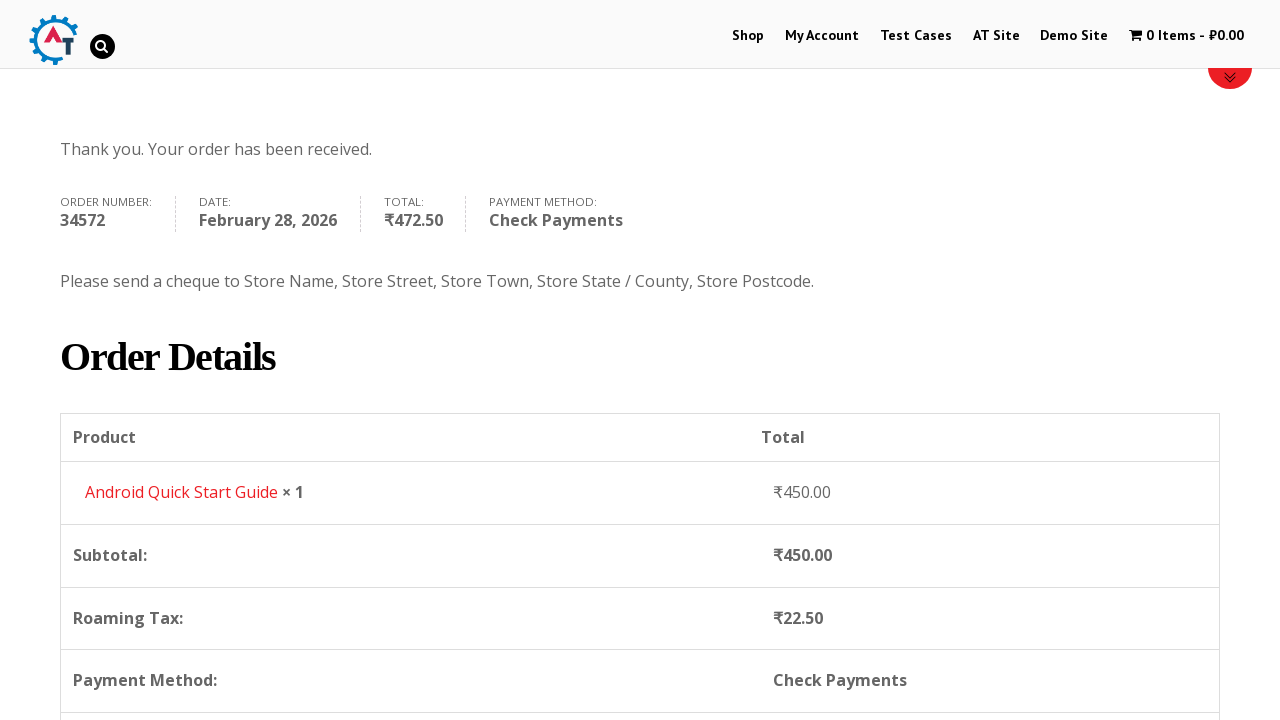